Searches for a company by TIN (Tax Identification Number) on the Russian Federal Tax Service website, enters the TIN in the search field, clicks the search button, and waits for results to appear.

Starting URL: https://egrul.nalog.ru/index.html

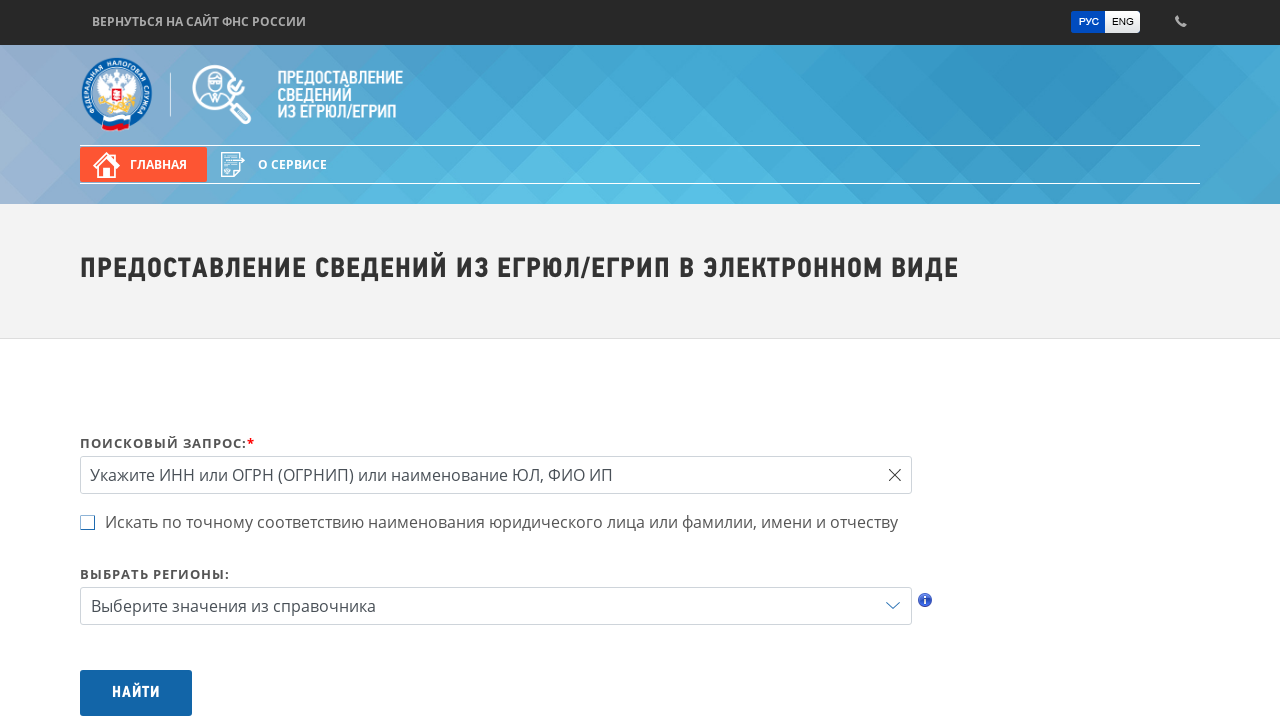

Filled TIN search field with '7707083893' on #query
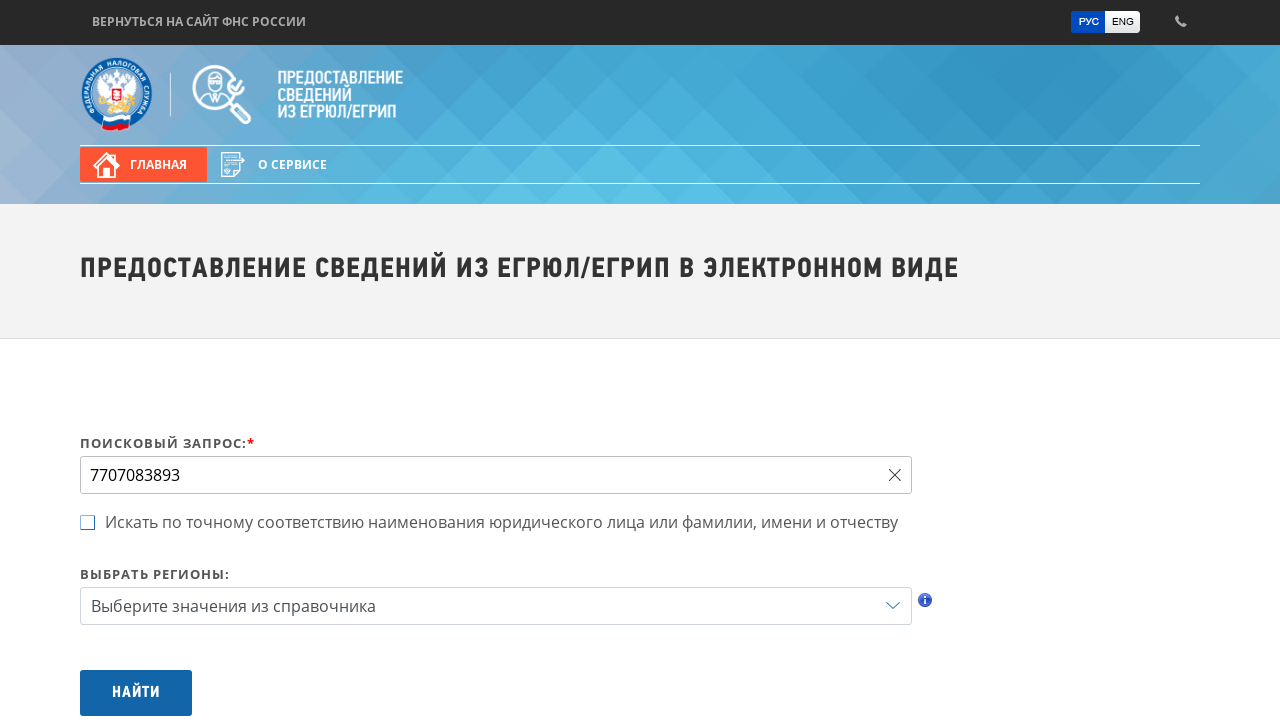

Clicked search button to search for company at (136, 693) on #btnSearch
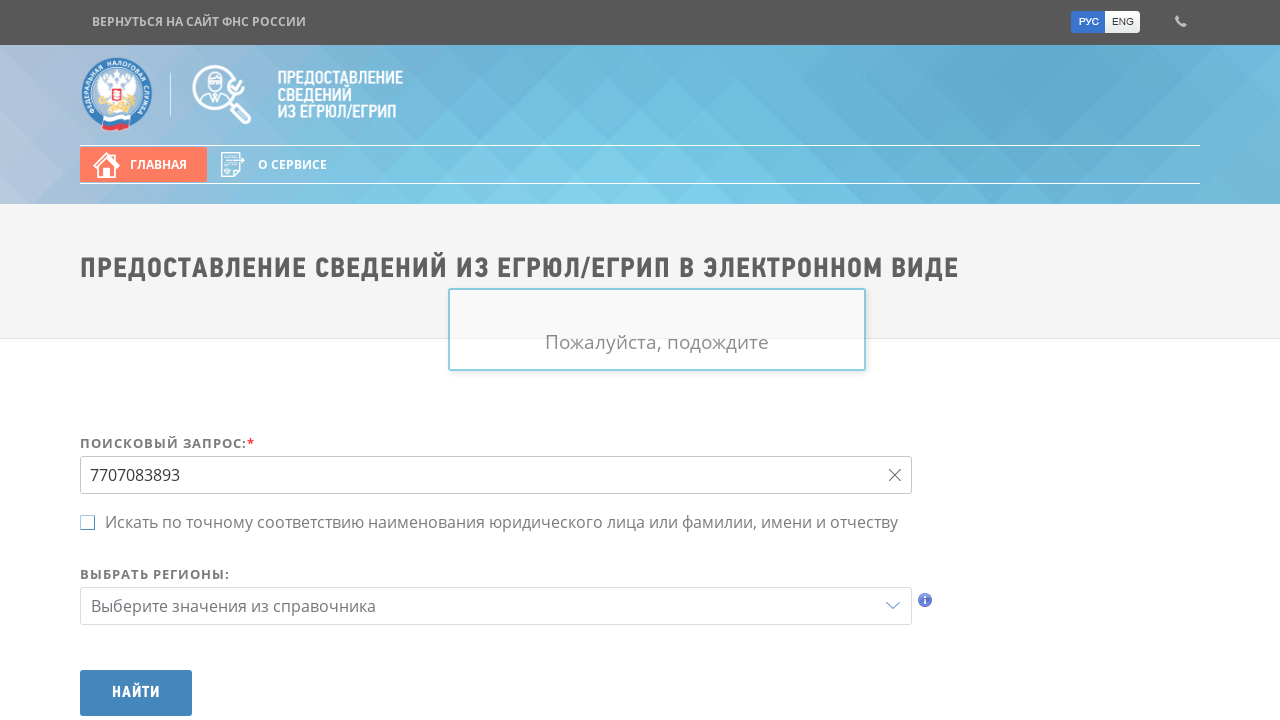

Search results loaded successfully
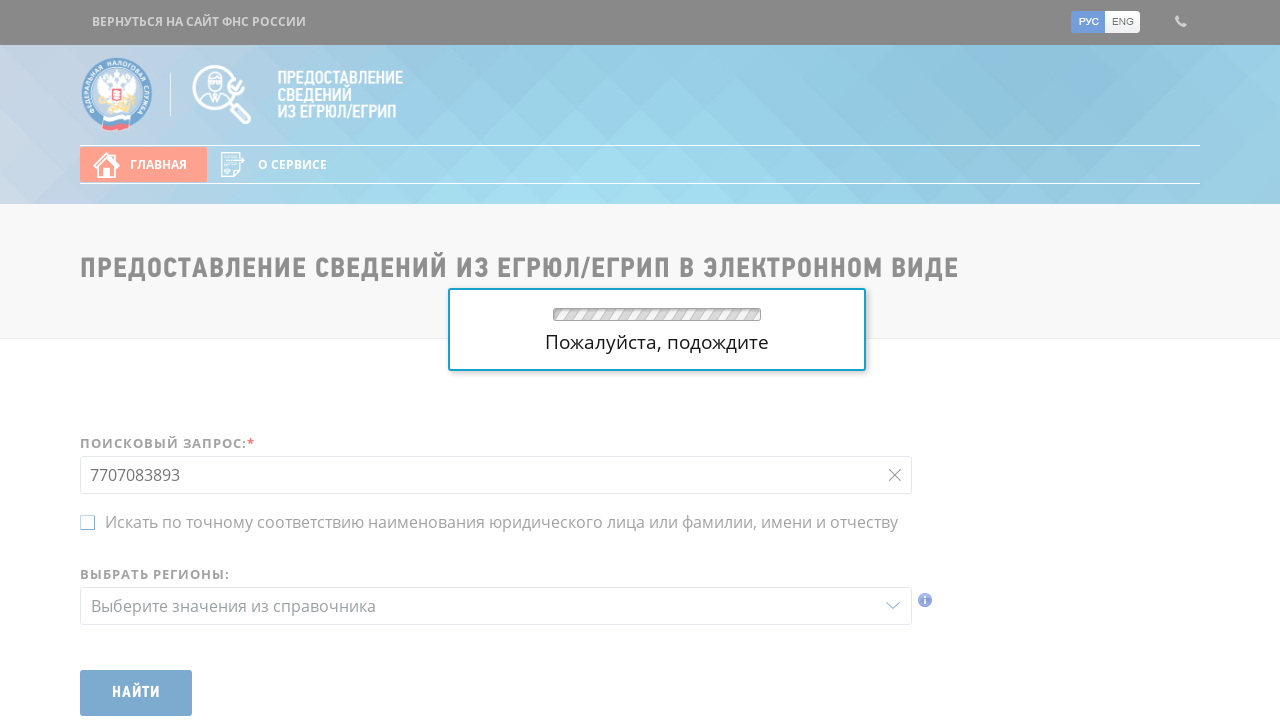

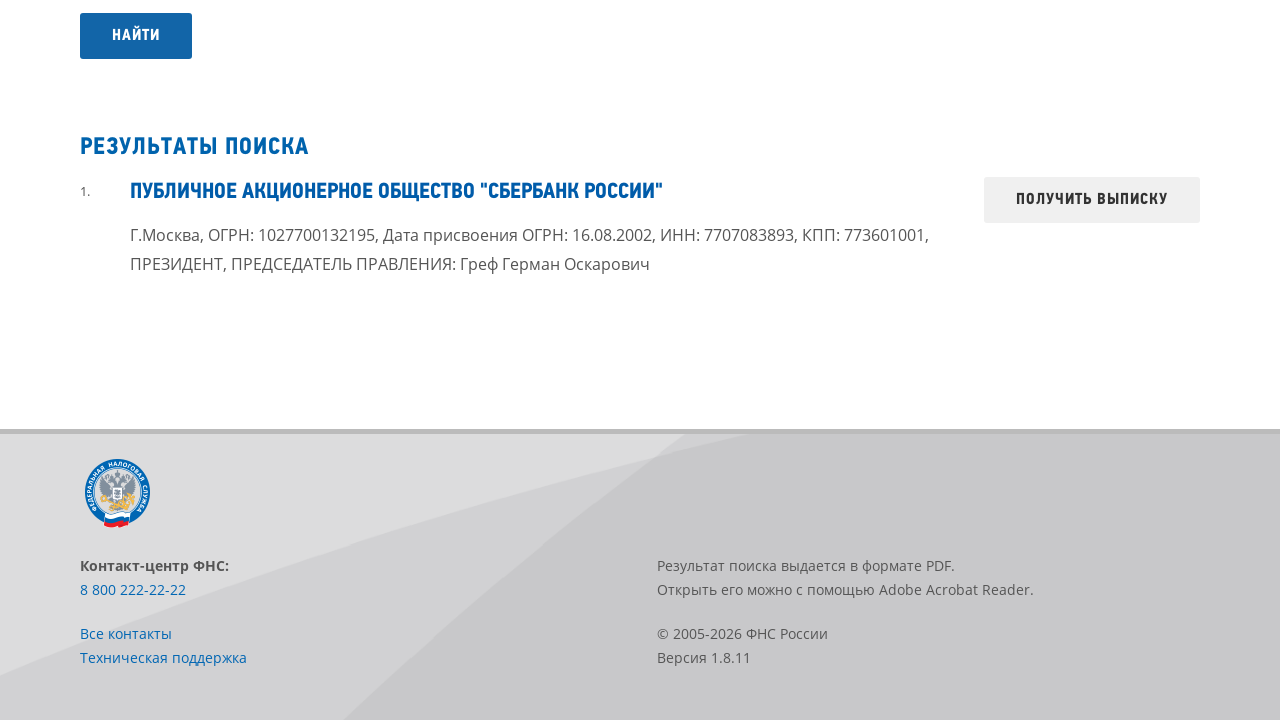